Tests keyboard shortcuts for copy-paste functionality by entering text in the first textarea, selecting all with Ctrl+A, copying with Ctrl+C, tabbing to the second textarea, and pasting with Ctrl+V

Starting URL: https://text-compare.com/

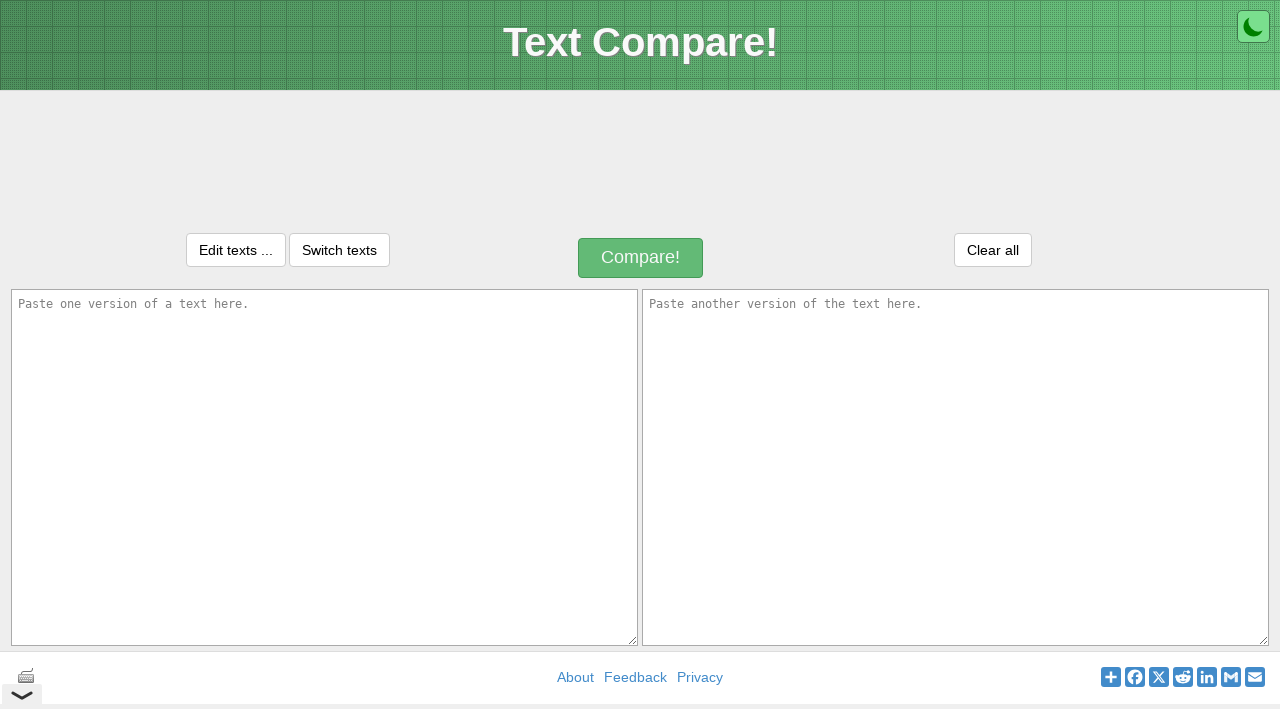

Filled first textarea with 'Welcome to Selenium' on textarea#inputText1
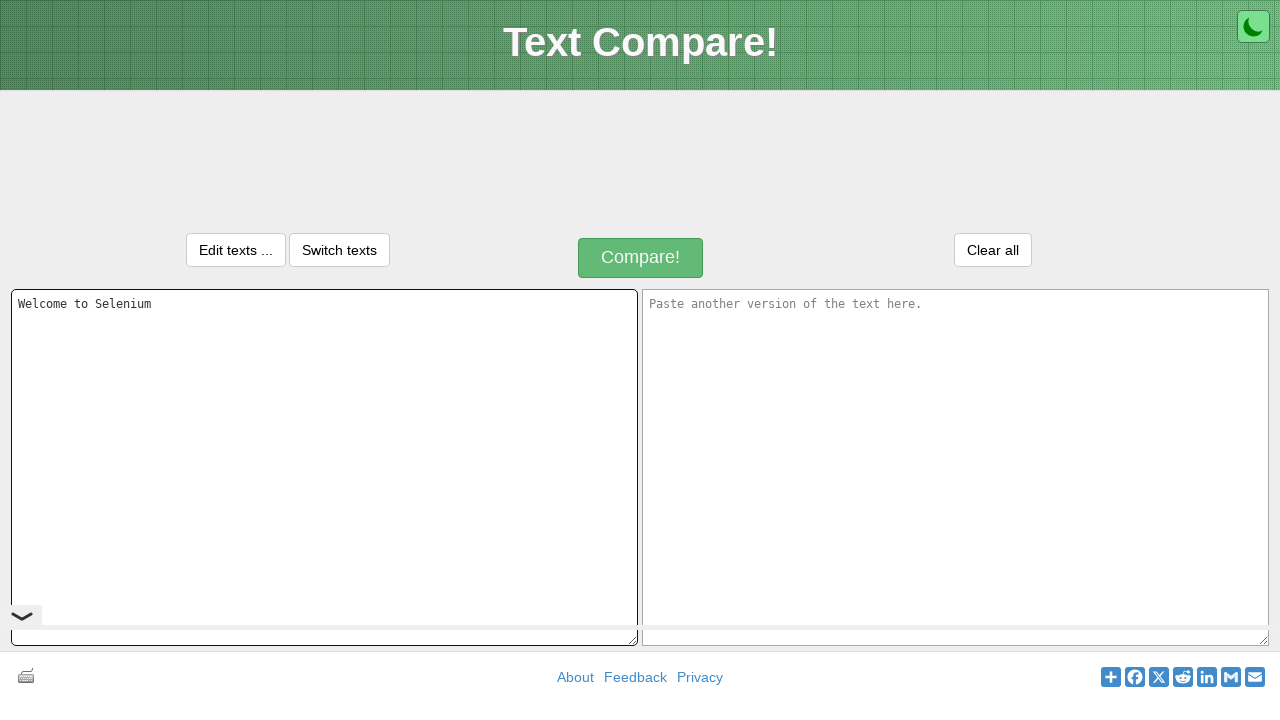

Selected all text in first textarea using Ctrl+A on textarea#inputText1
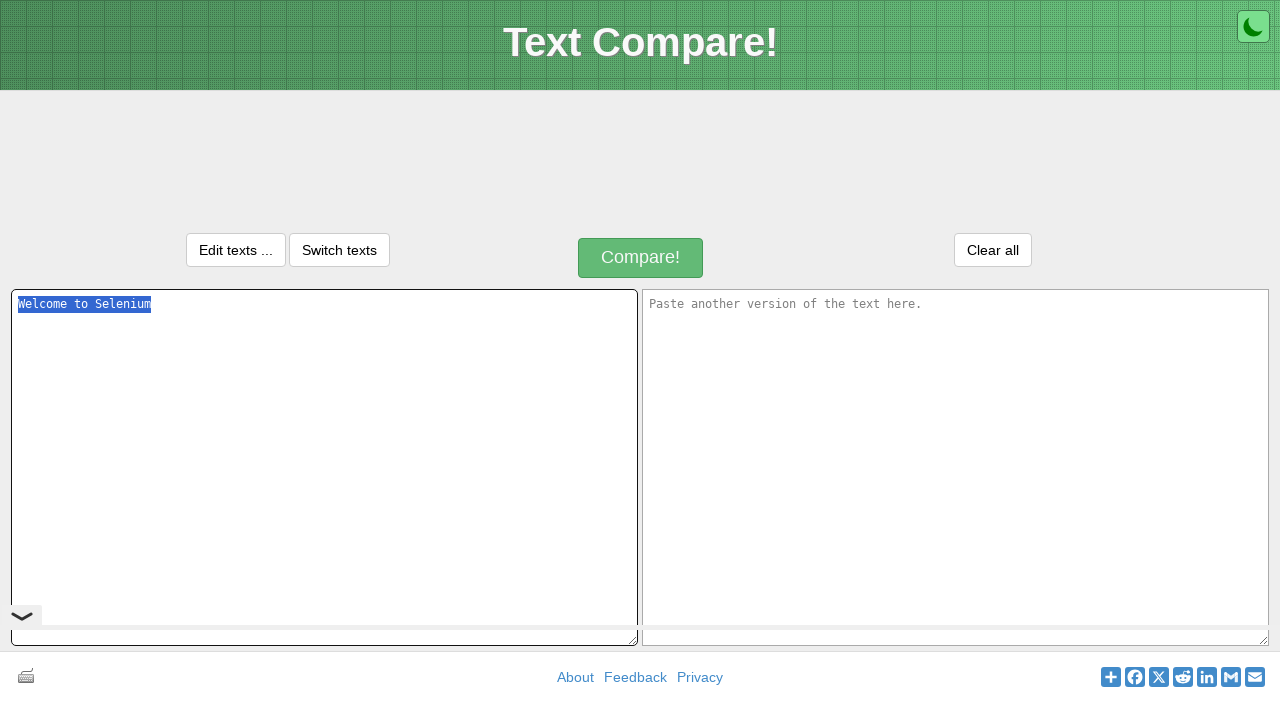

Copied selected text from first textarea using Ctrl+C on textarea#inputText1
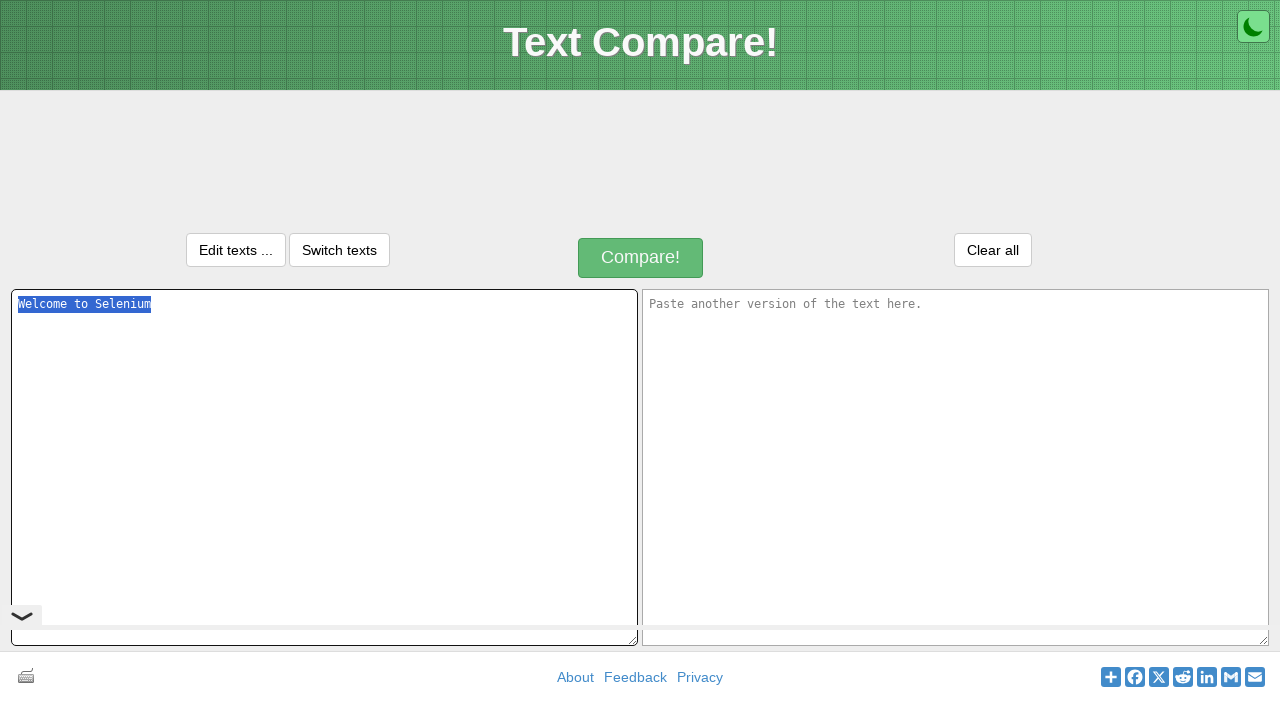

Tabbed to move focus to second textarea
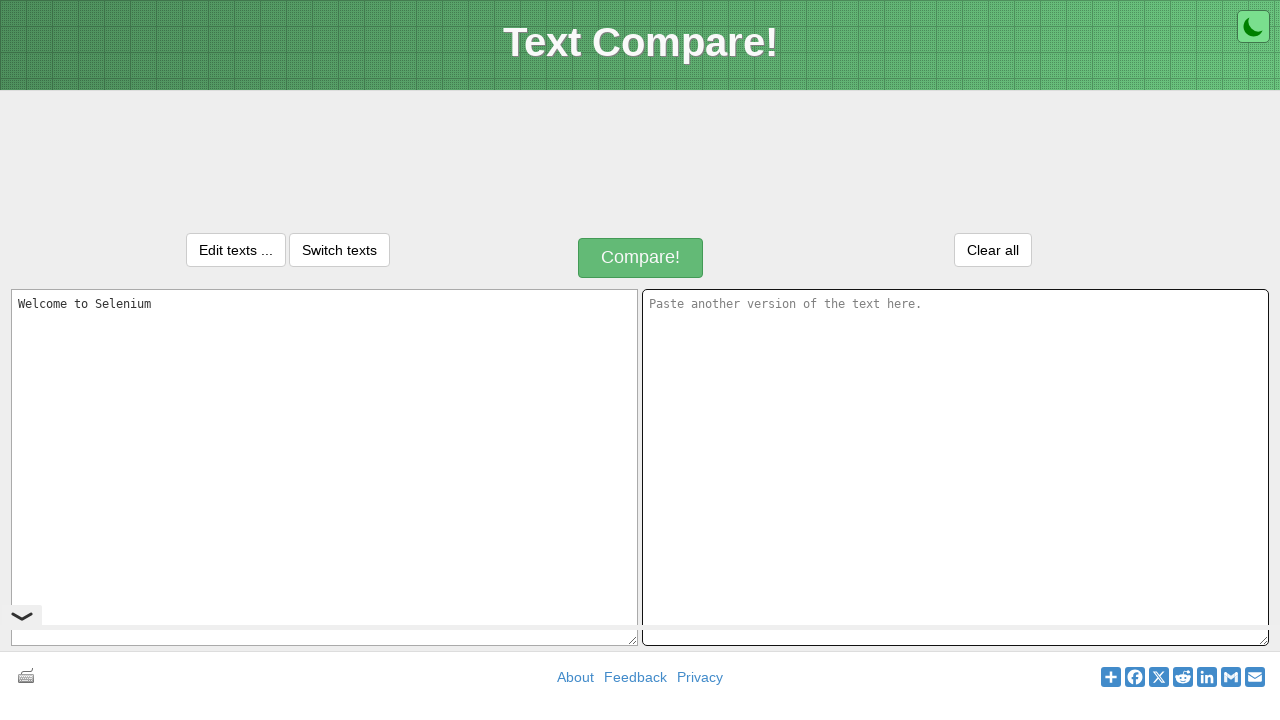

Pasted text into second textarea using Ctrl+V on textarea#inputText2
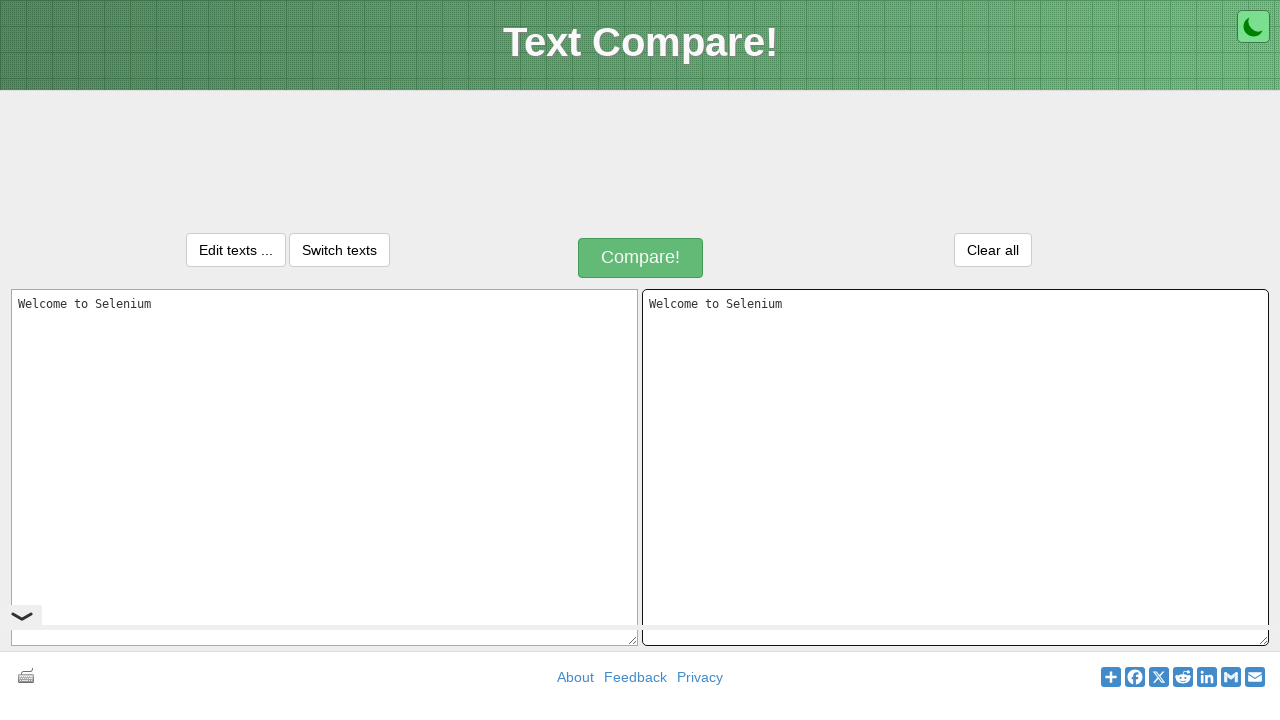

Retrieved value from first textarea for comparison
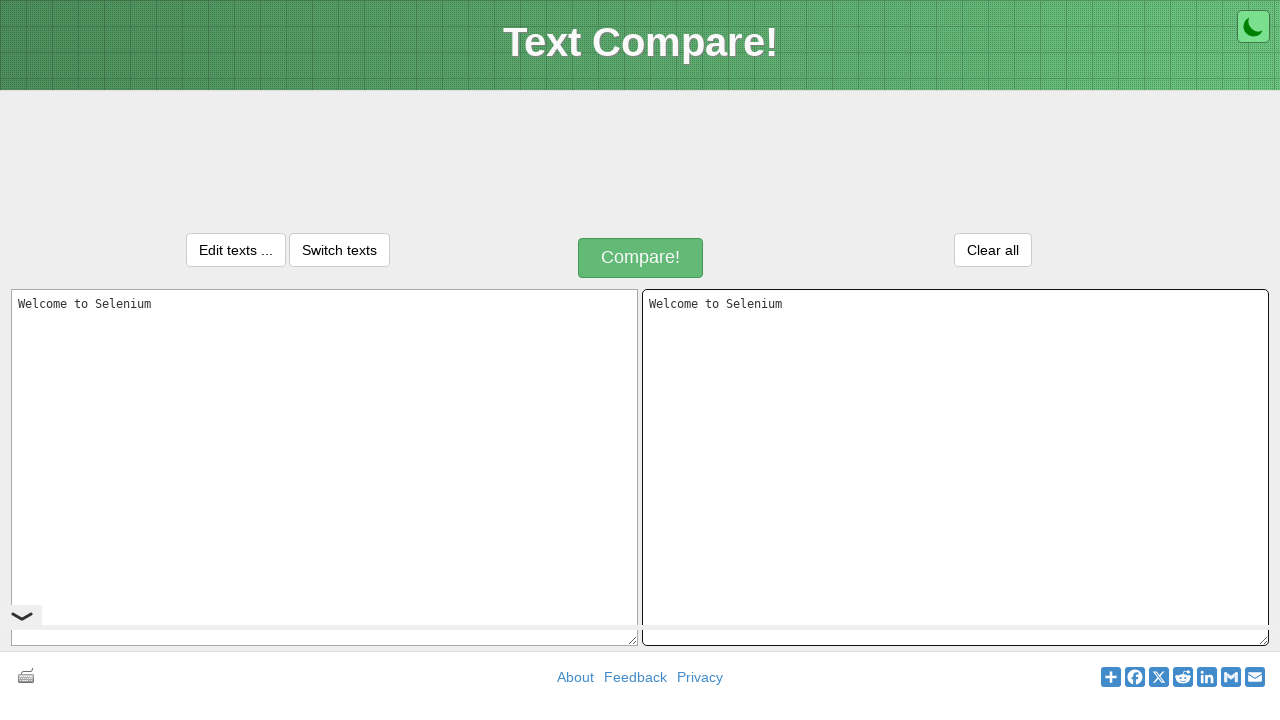

Retrieved value from second textarea for comparison
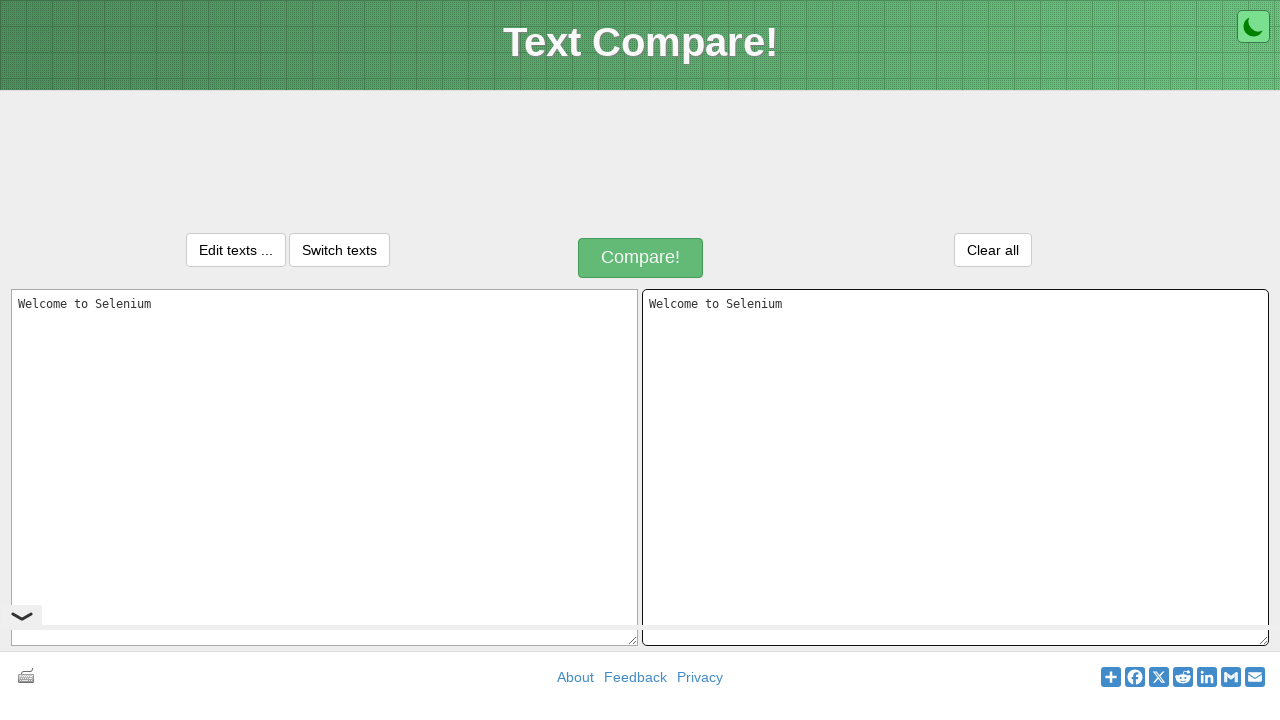

Verified that both textareas contain identical text
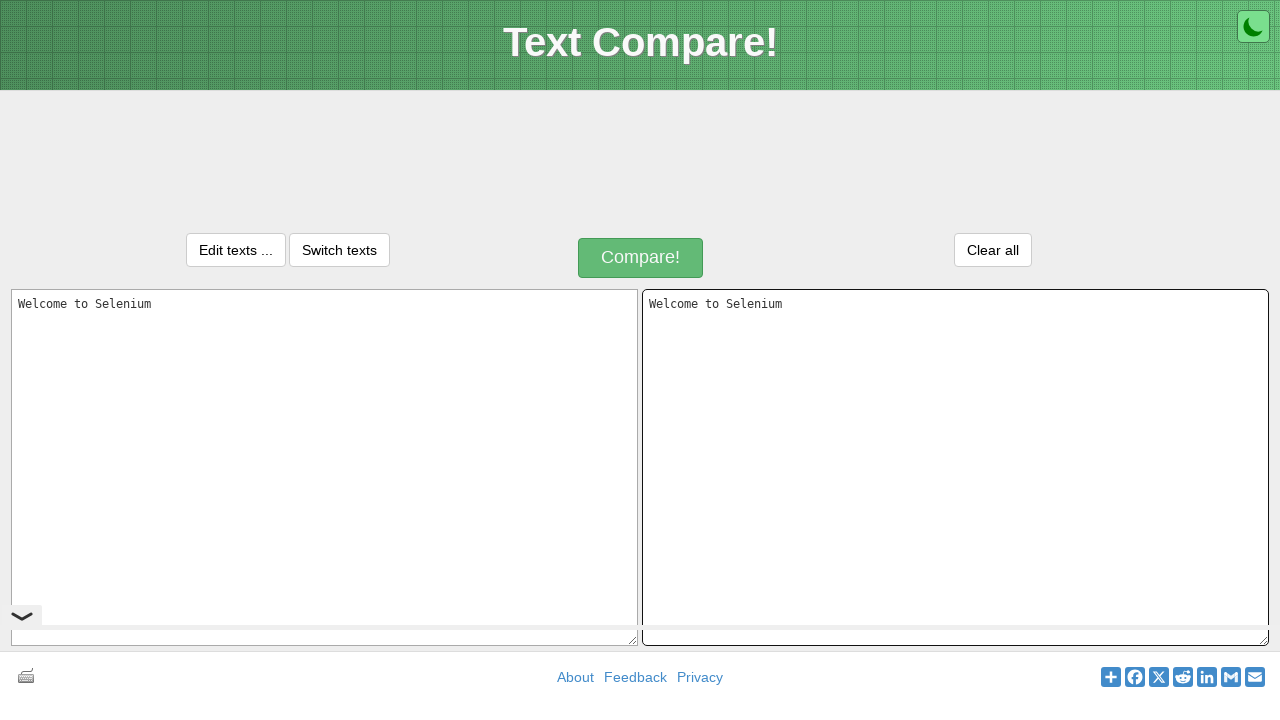

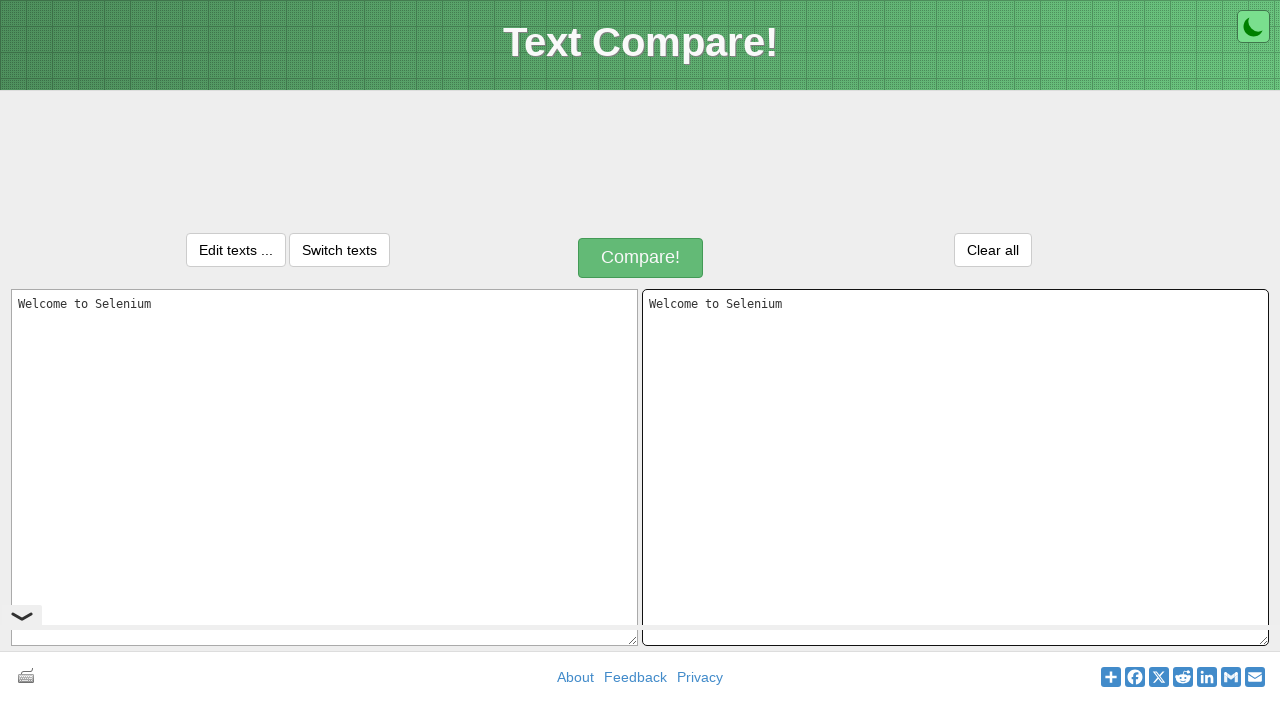